Tests multiple window handling by clicking a link and iterating through window handles to switch to the new window

Starting URL: https://practice.cydeo.com/windows

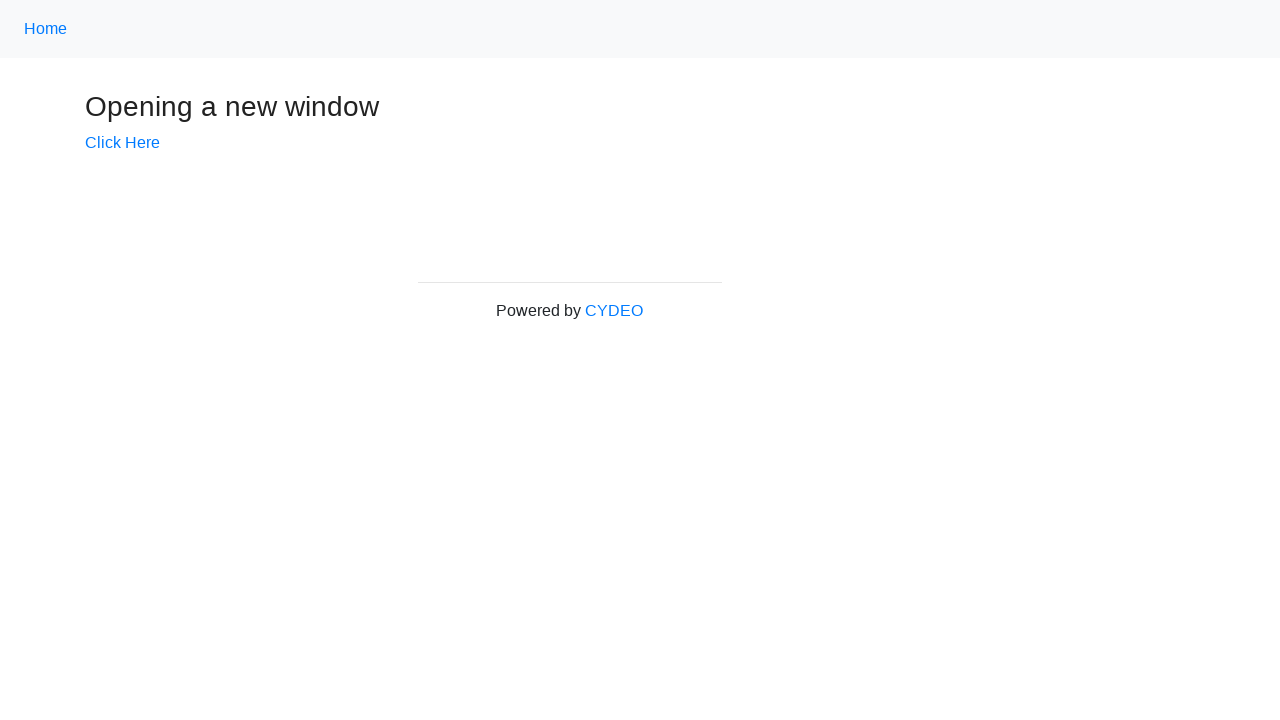

Verified initial page title is 'Windows'
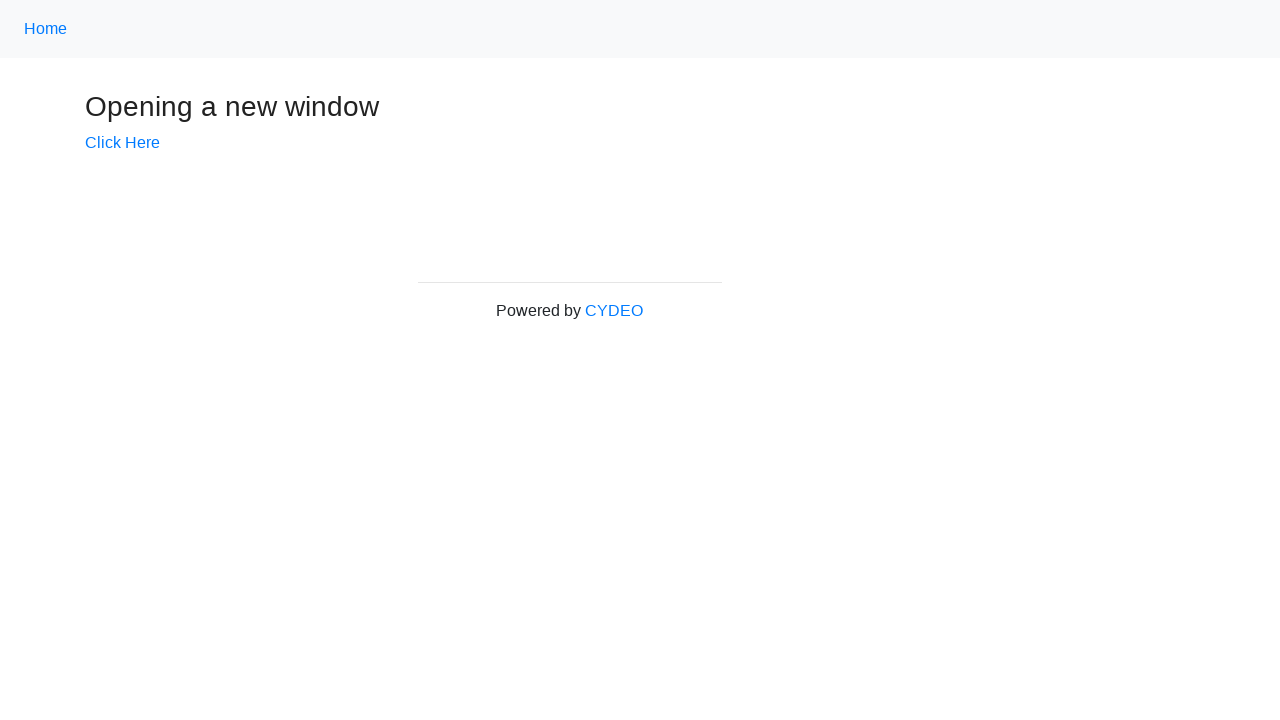

Clicked 'Click Here' link to open new window at (122, 143) on a:has-text('Click Here')
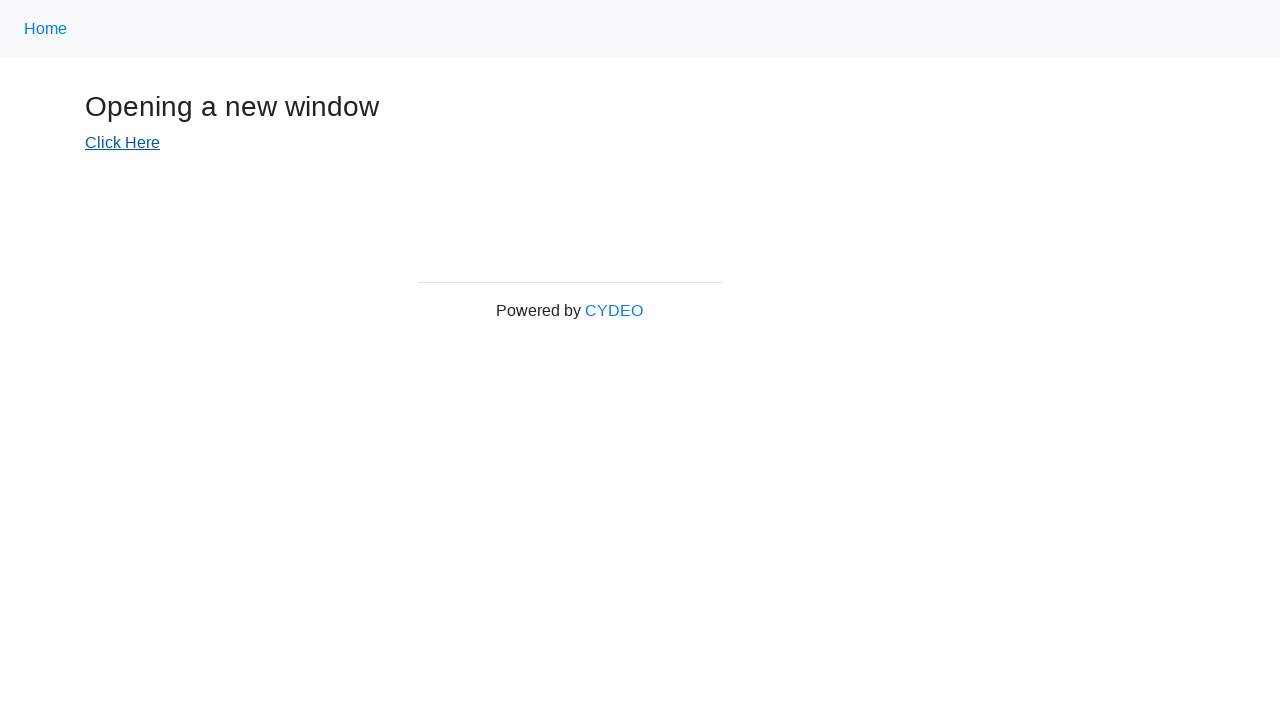

New window/page opened and captured
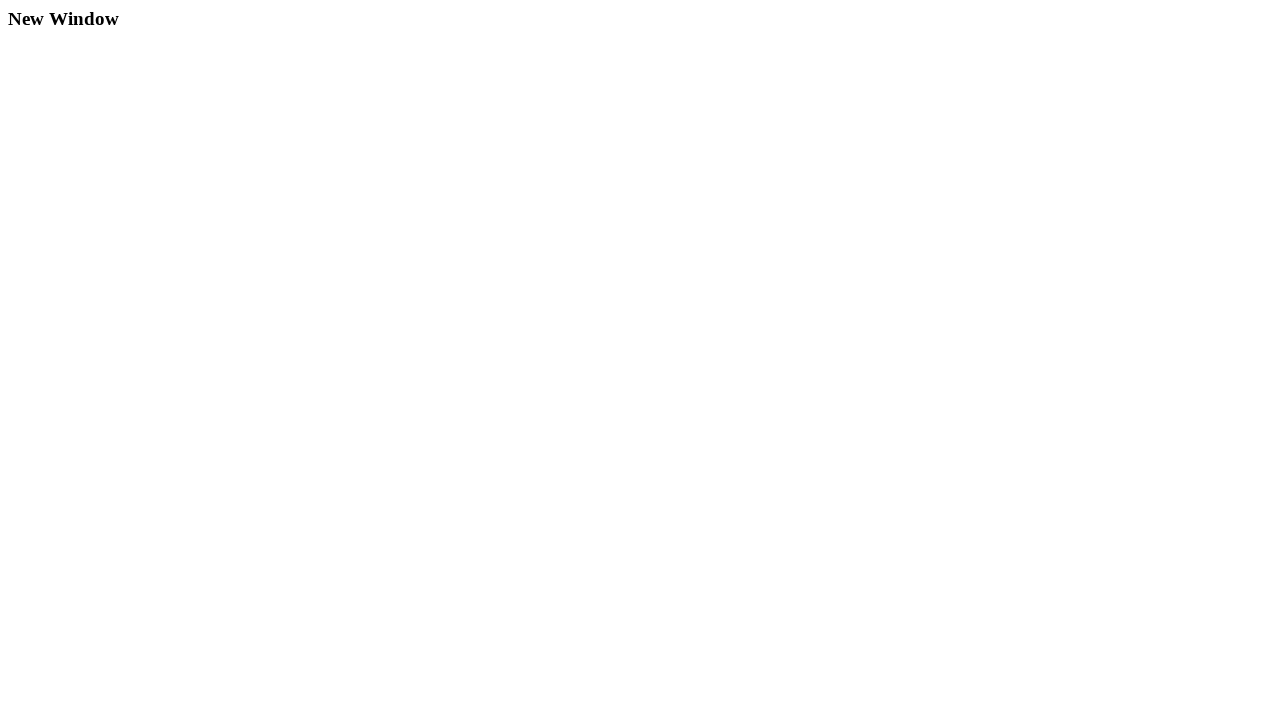

New page load state completed
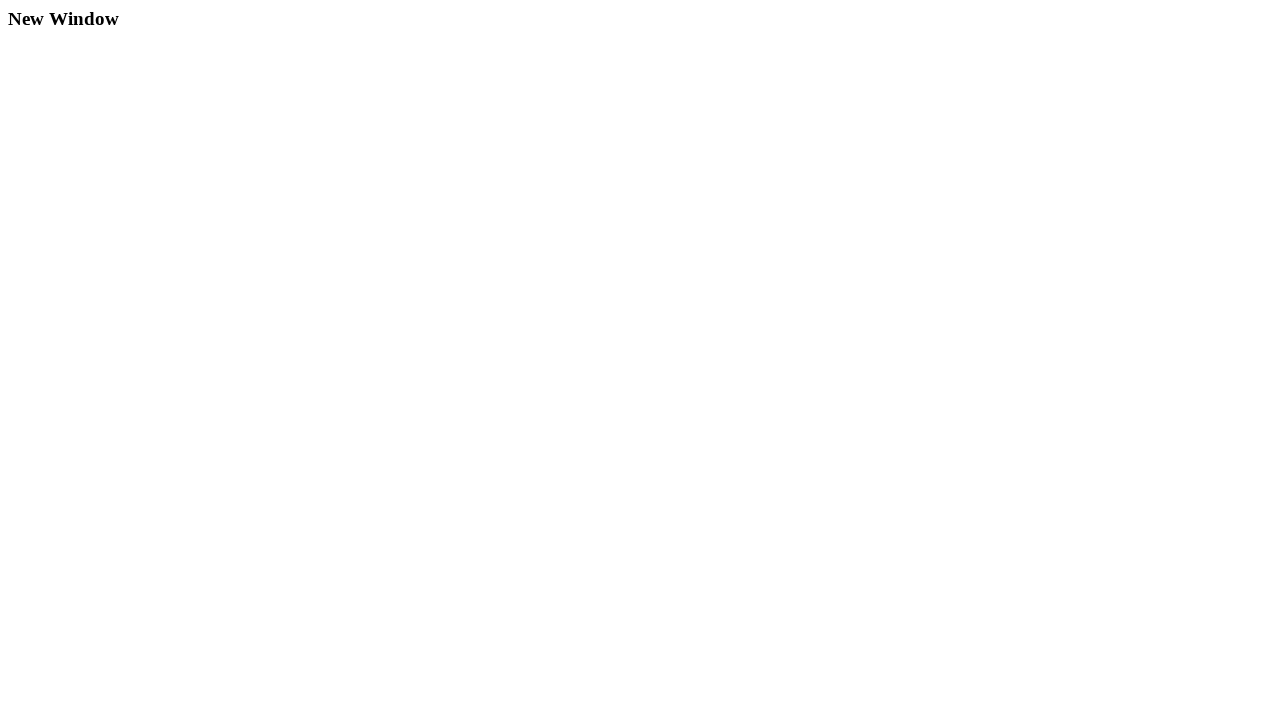

Iterated through all pages in context and printed titles
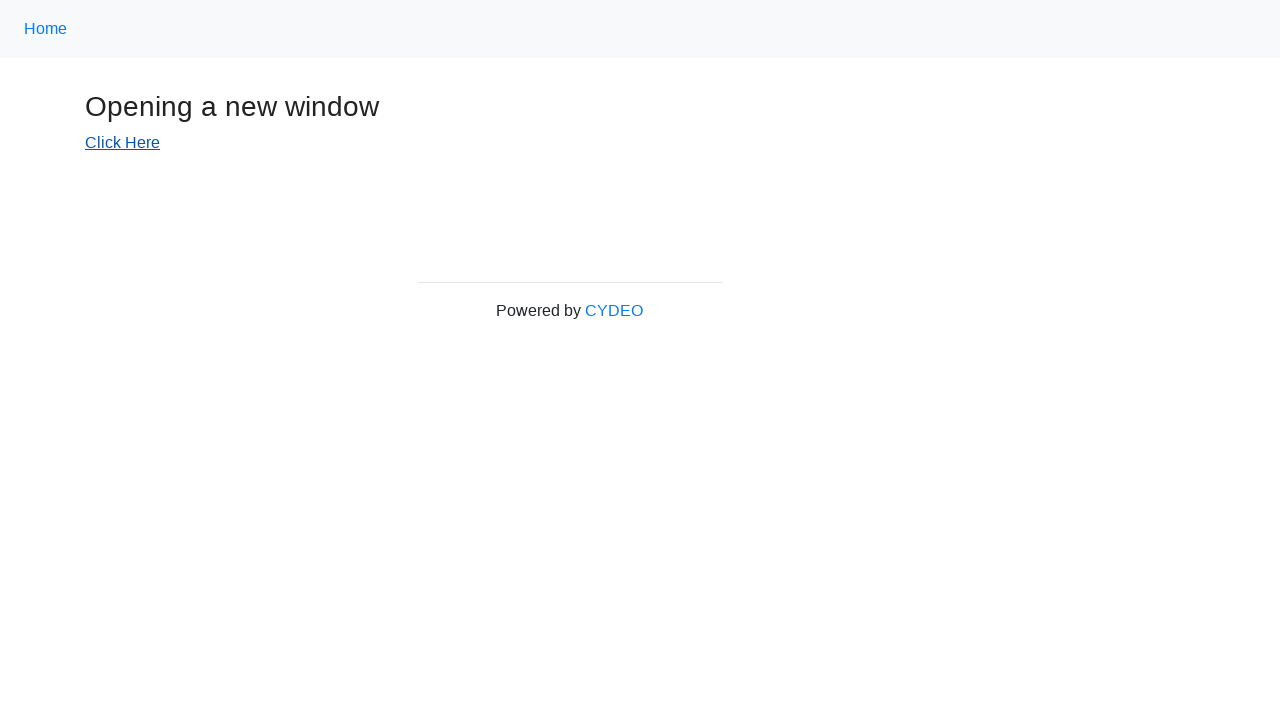

Verified new window title is 'New Window'
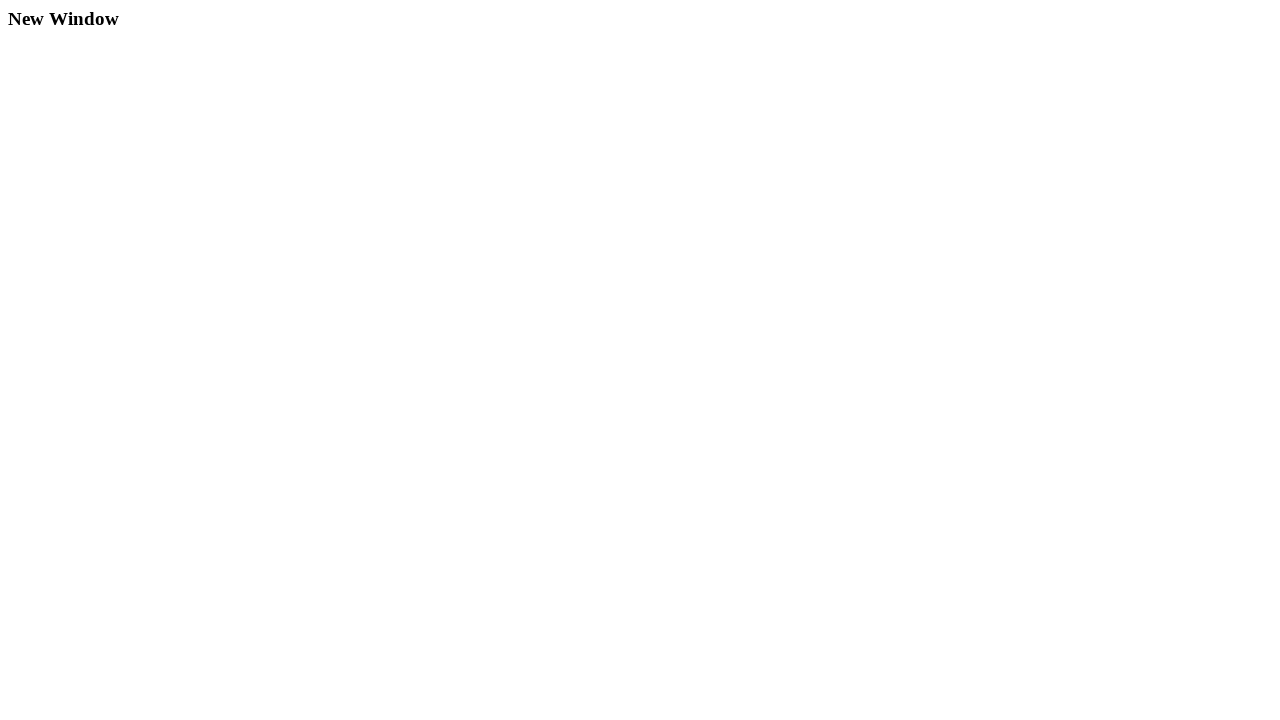

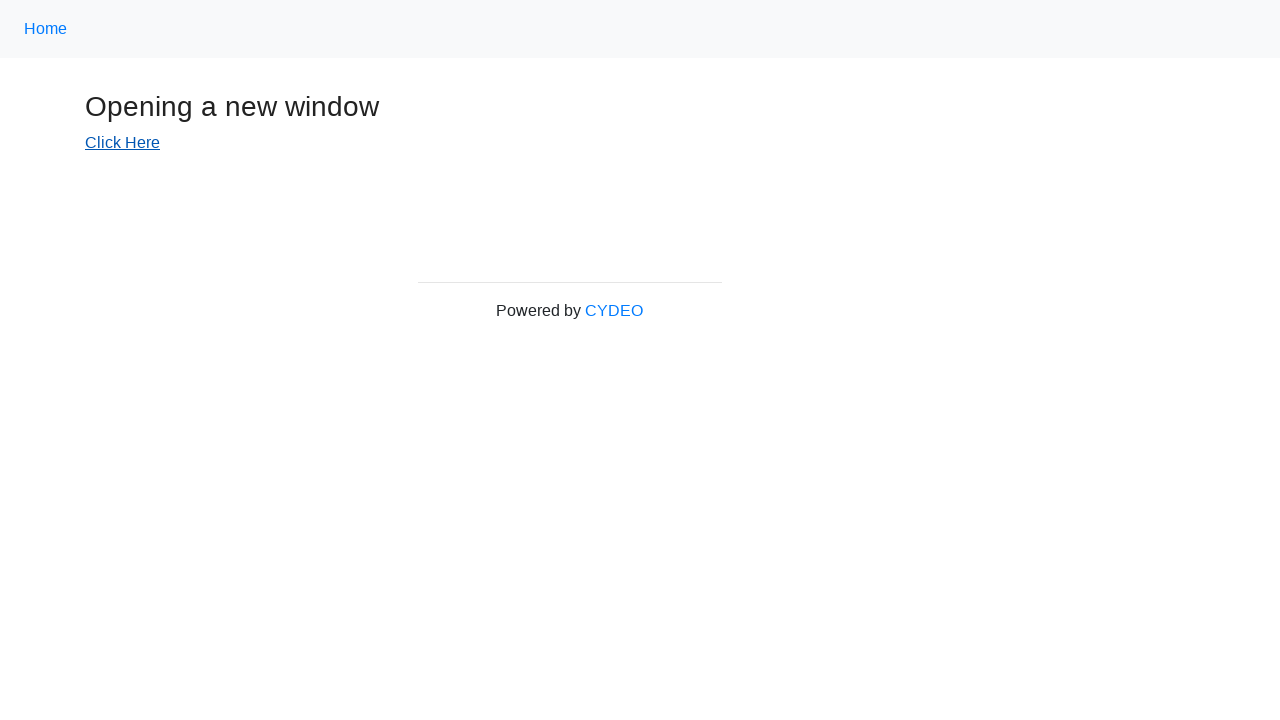